Tests Shadow DOM element interaction by filling a search input field within a shadow DOM structure on a books PWA application.

Starting URL: https://books-pwakit.appspot.com/

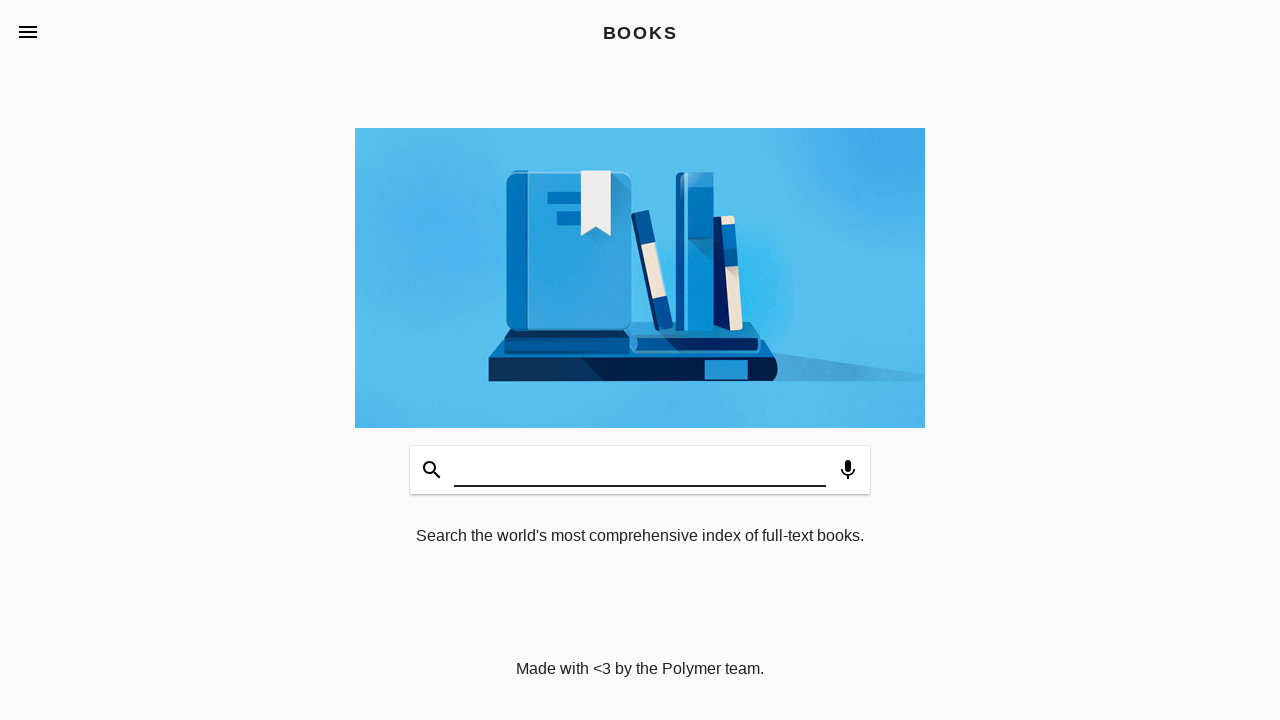

Filled search input field with 'Testing' in Shadow DOM on book-app[apptitle='BOOKS'] #input
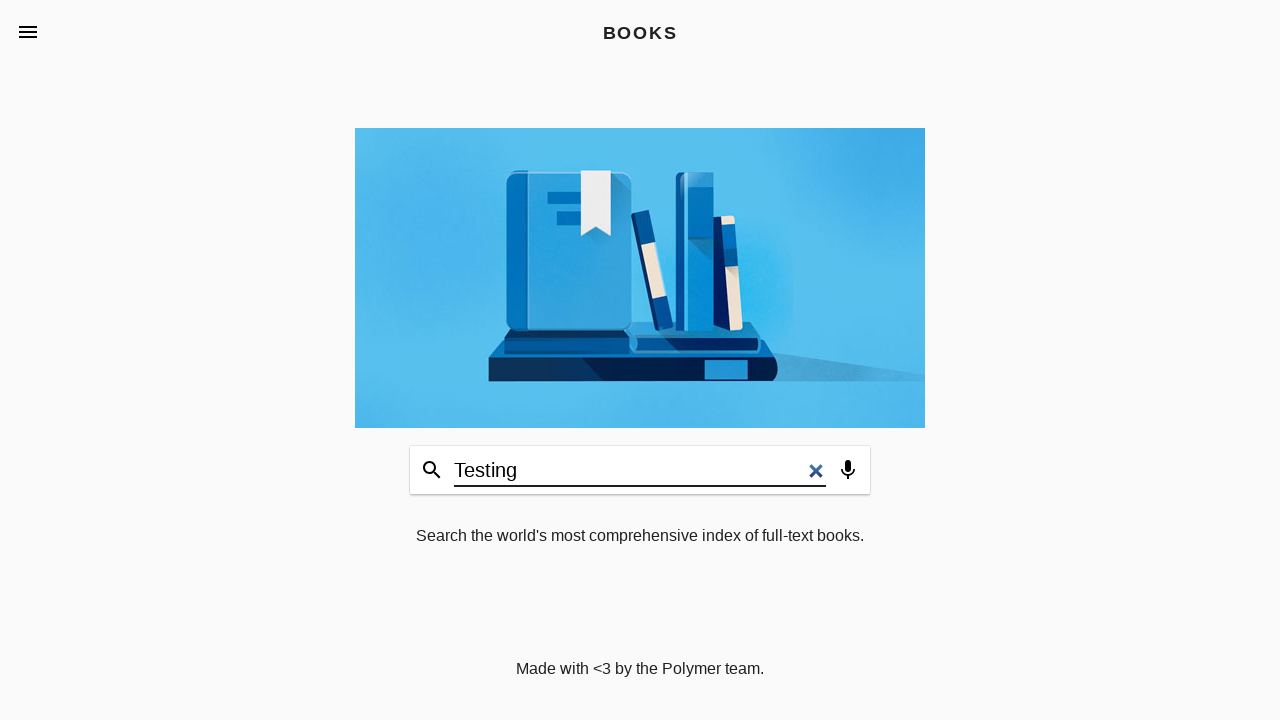

Books description element became visible
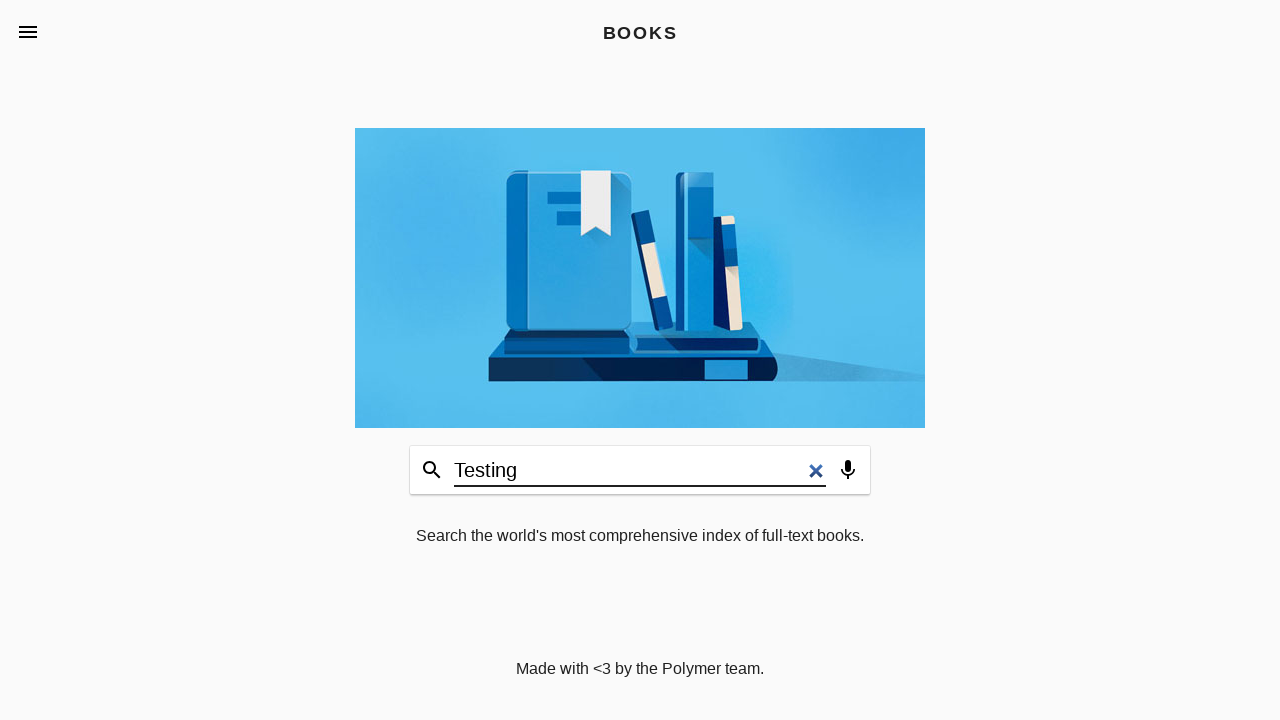

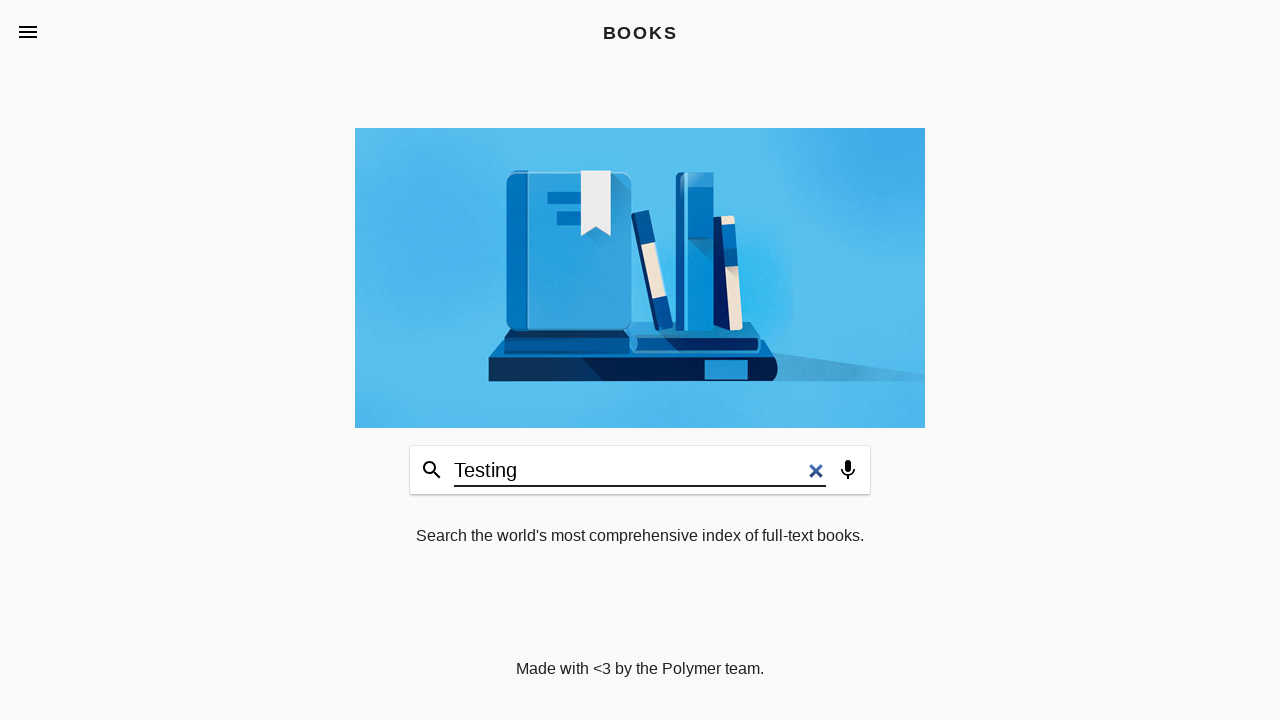